Navigates to JPL Space image page and clicks the full image button to view the featured image

Starting URL: https://data-class-jpl-space.s3.amazonaws.com/JPL_Space/index.html

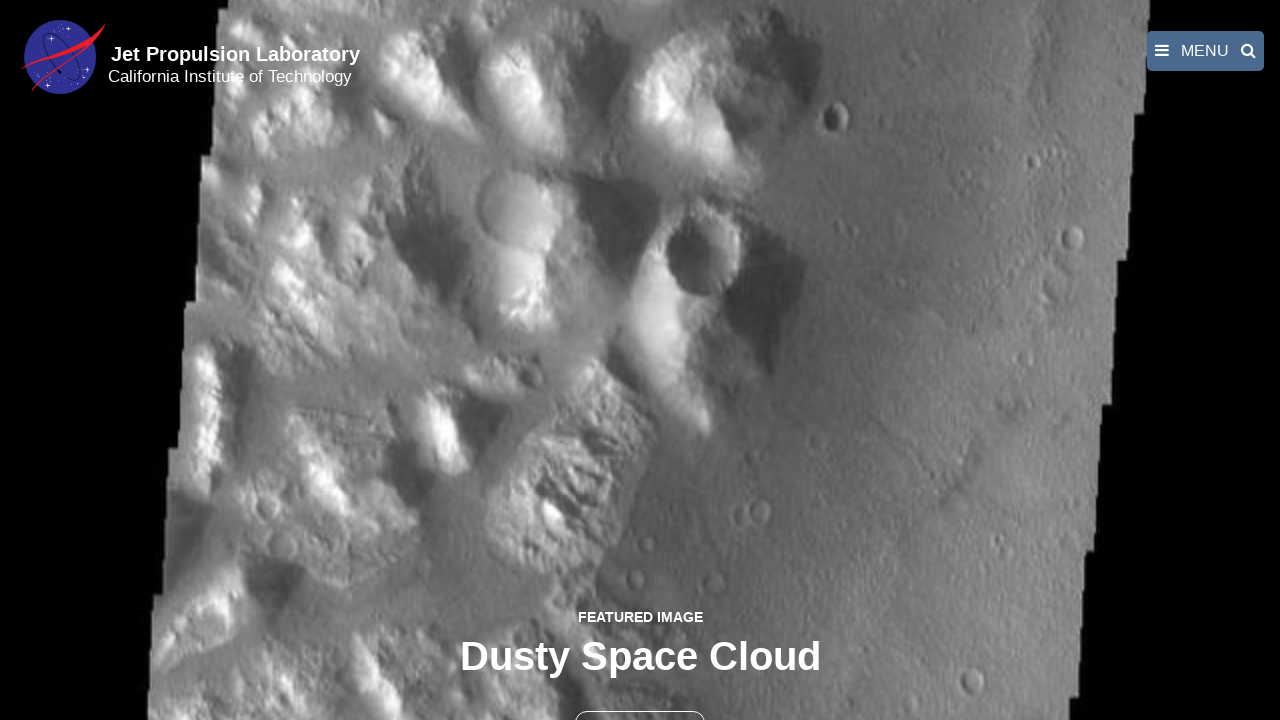

Clicked the full image button to view featured image at (640, 699) on button >> nth=1
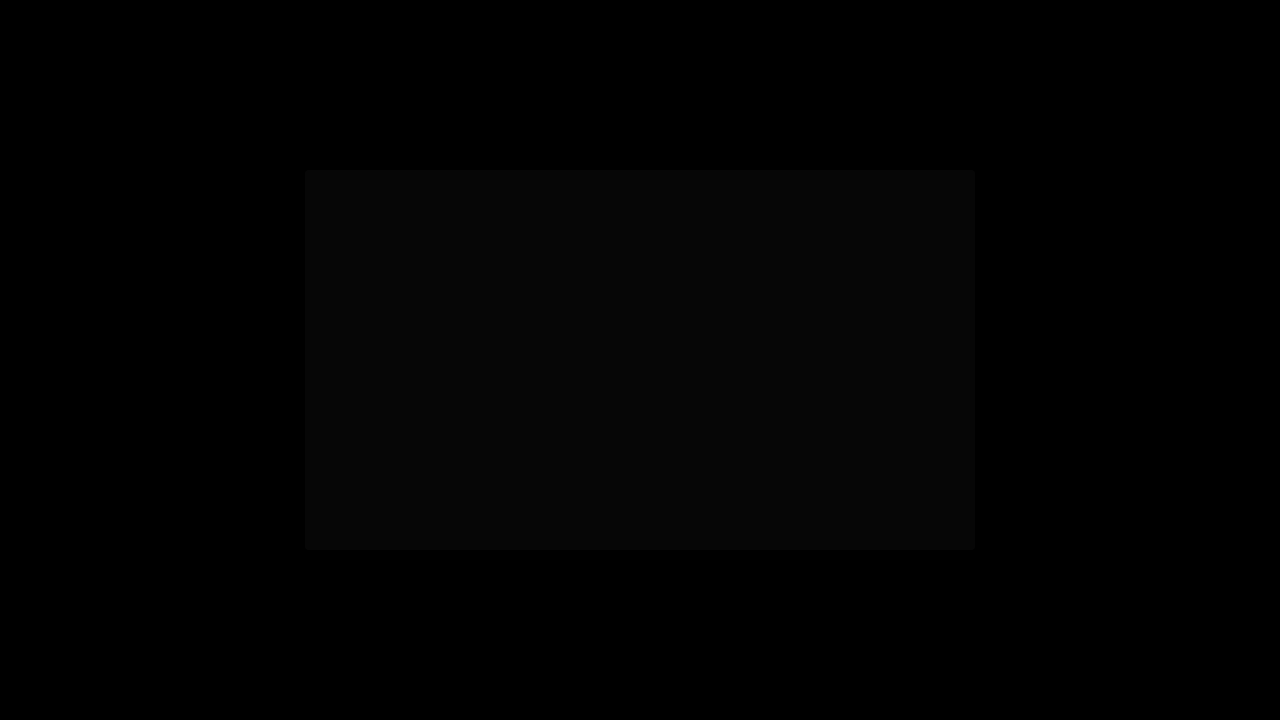

Featured image loaded in fancybox viewer
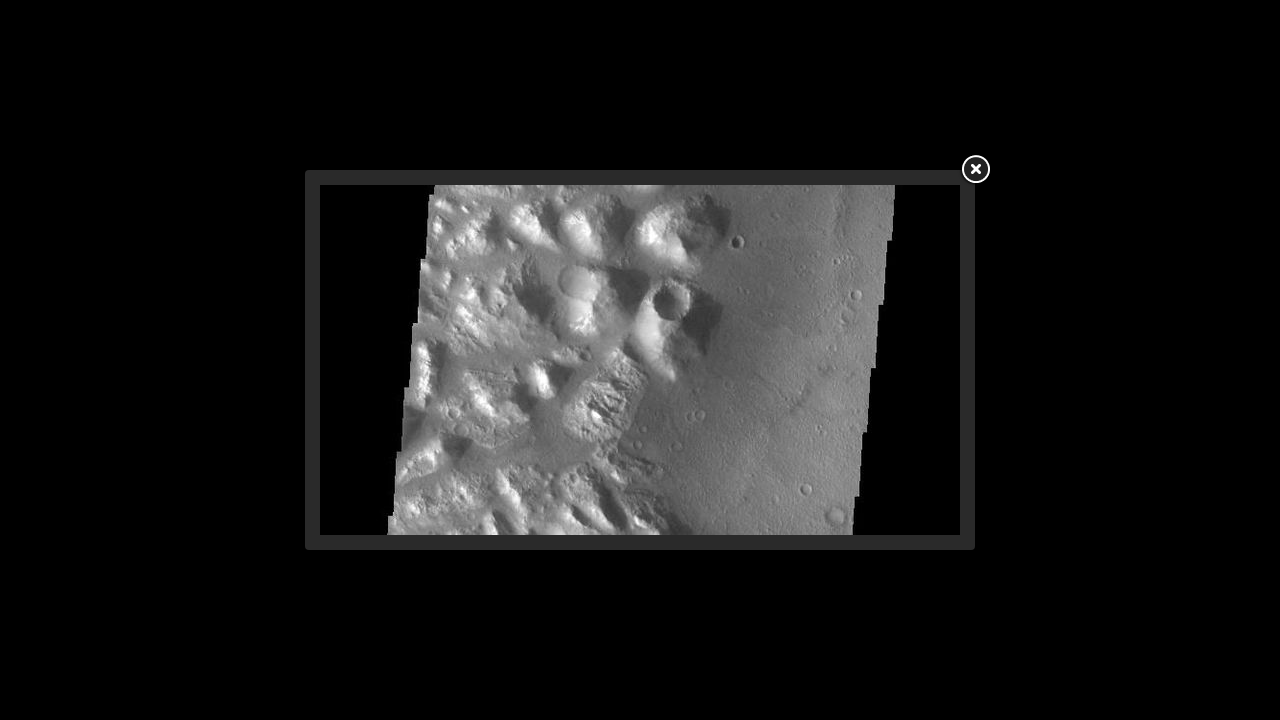

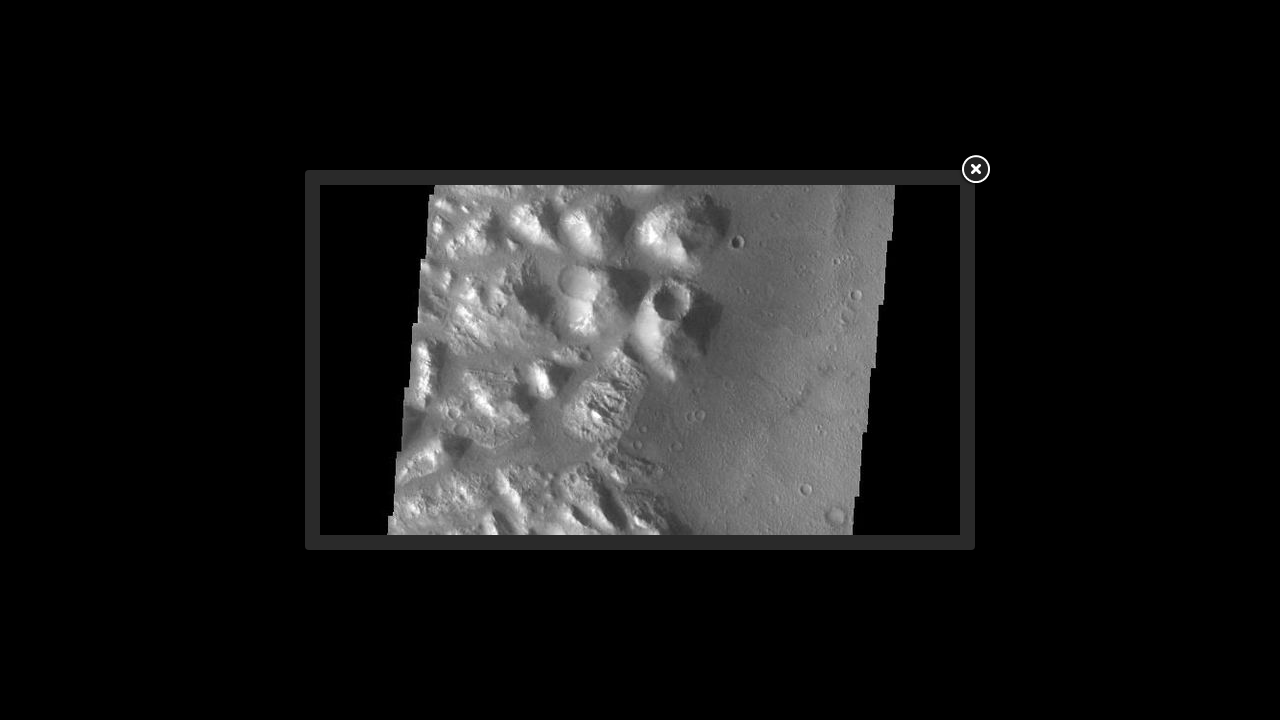